Tests drag and drop action by dragging element from 'box A' to 'box B'

Starting URL: https://crossbrowsertesting.github.io/drag-and-drop

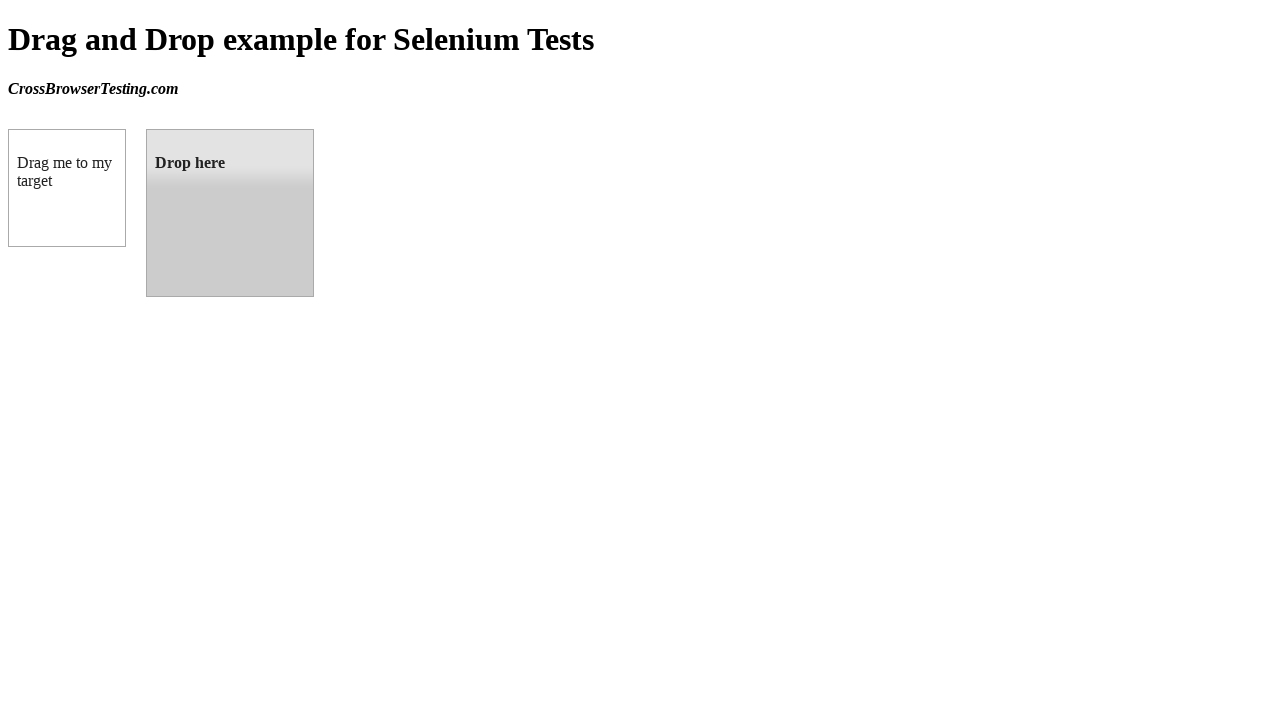

Located source element 'box A' (#draggable)
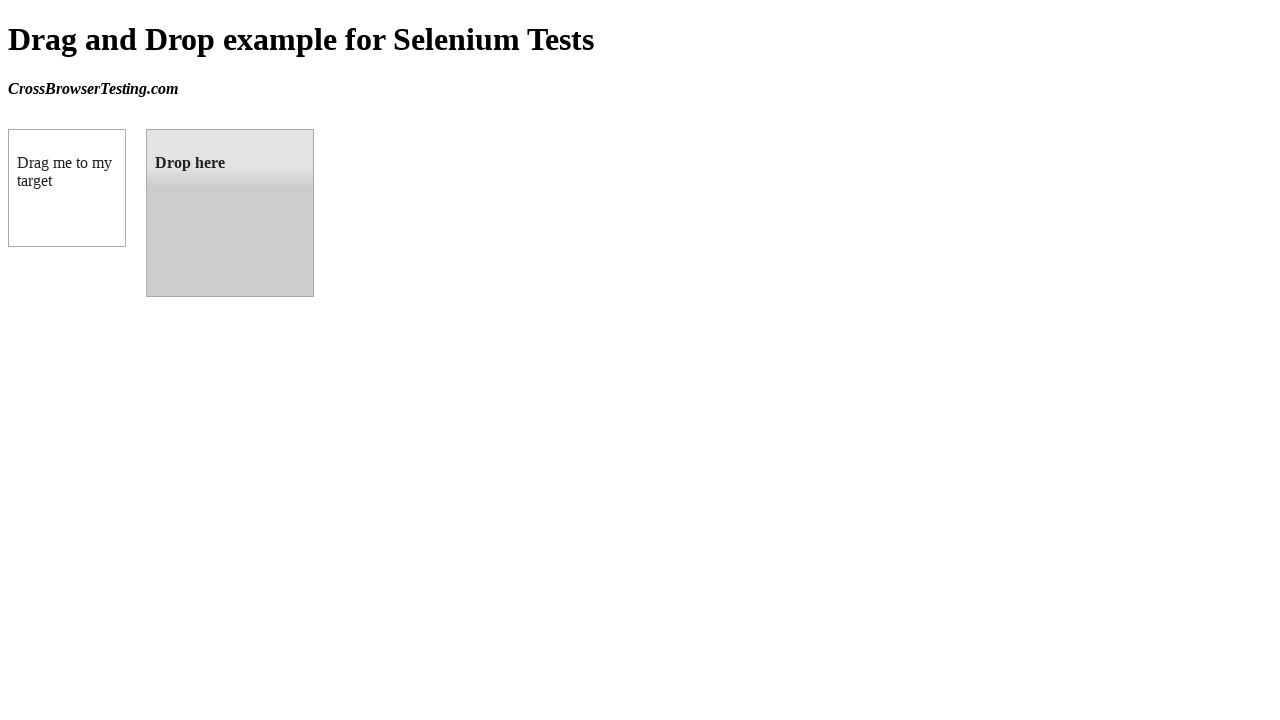

Located target element 'box B' (#droppable)
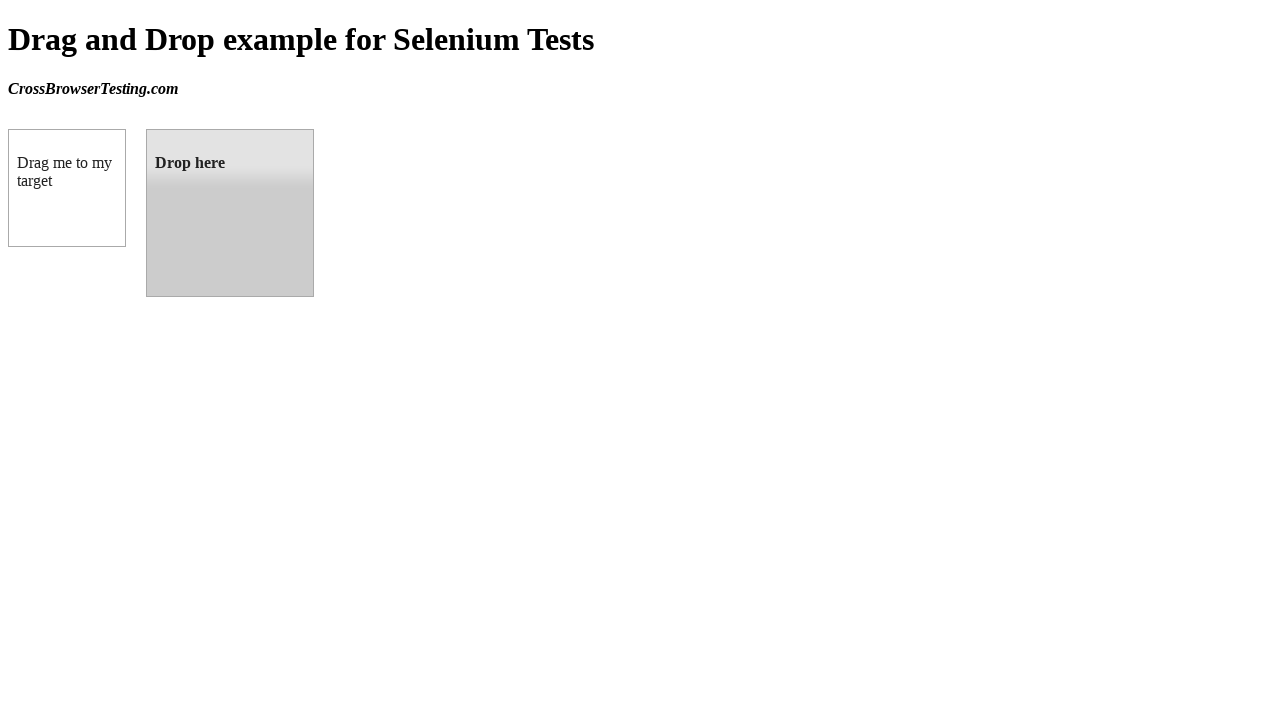

Dragged element from box A to box B at (230, 213)
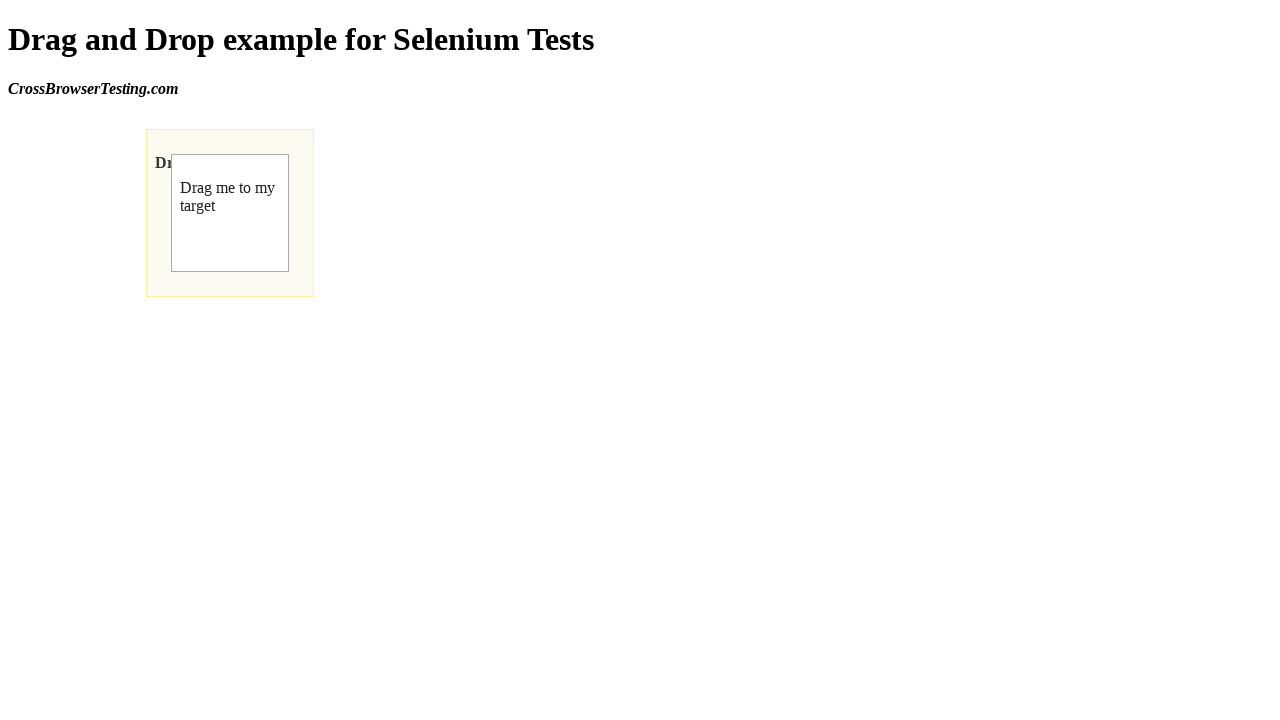

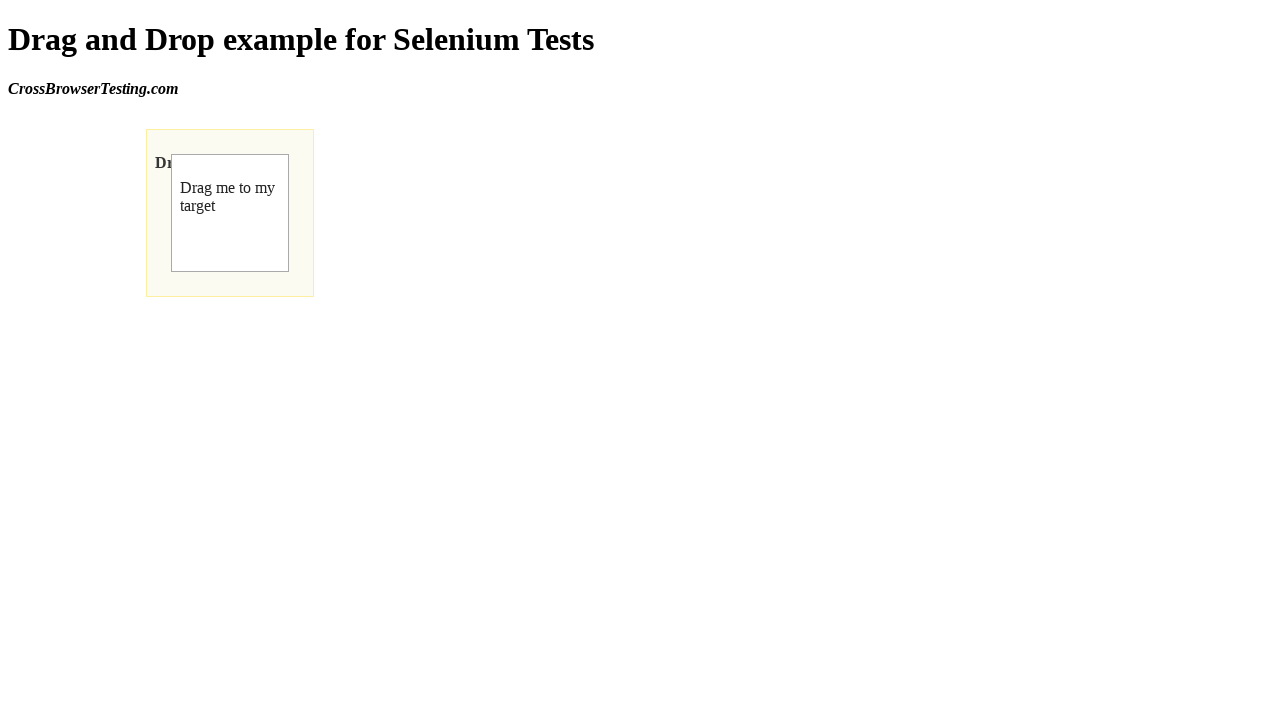